Tests a sum calculator form by entering two numbers and verifying the calculated result

Starting URL: https://www.lambdatest.com/selenium-playground/simple-form-demo

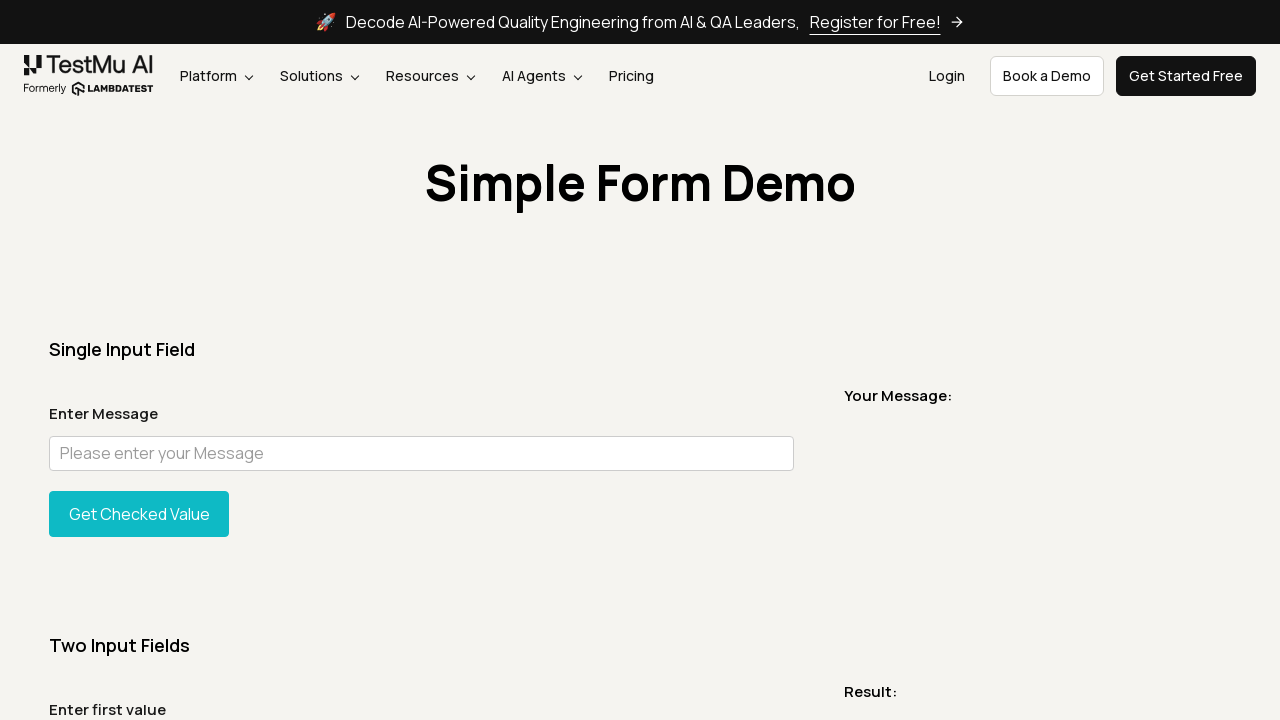

Located first sum input field (#sum1)
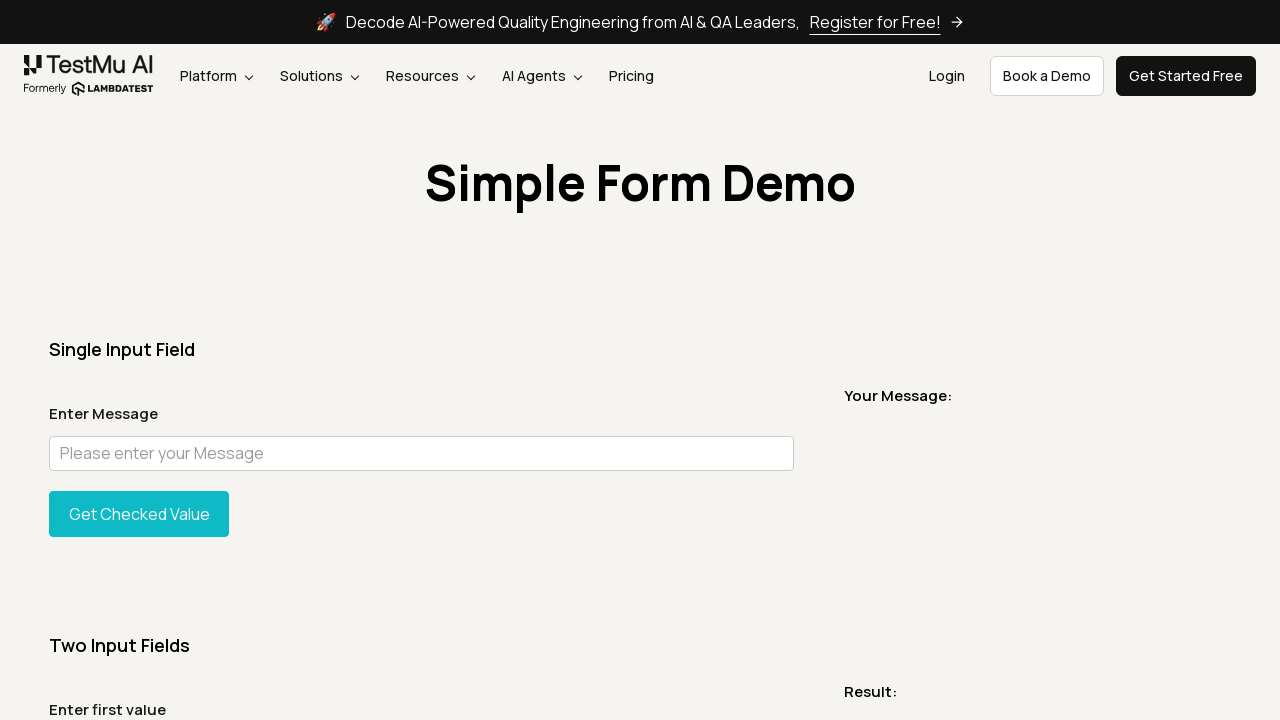

Located second sum input field (#sum2)
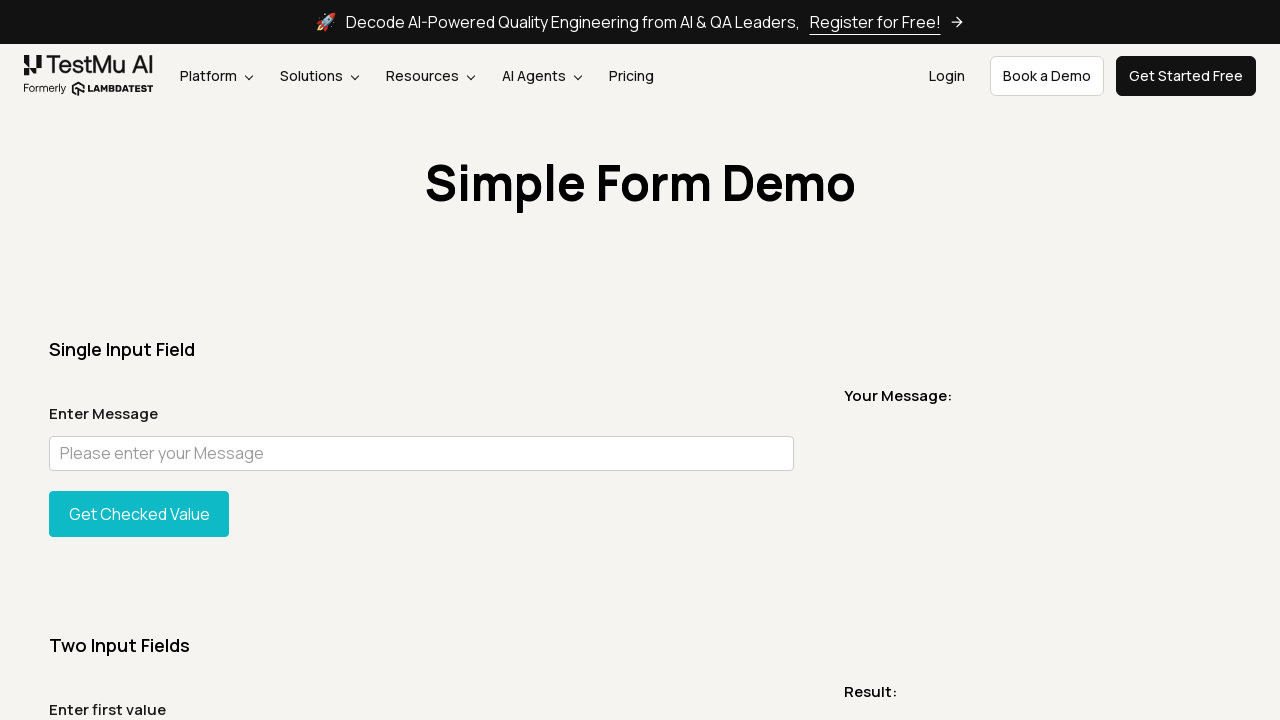

Located calculate button in gettotal form
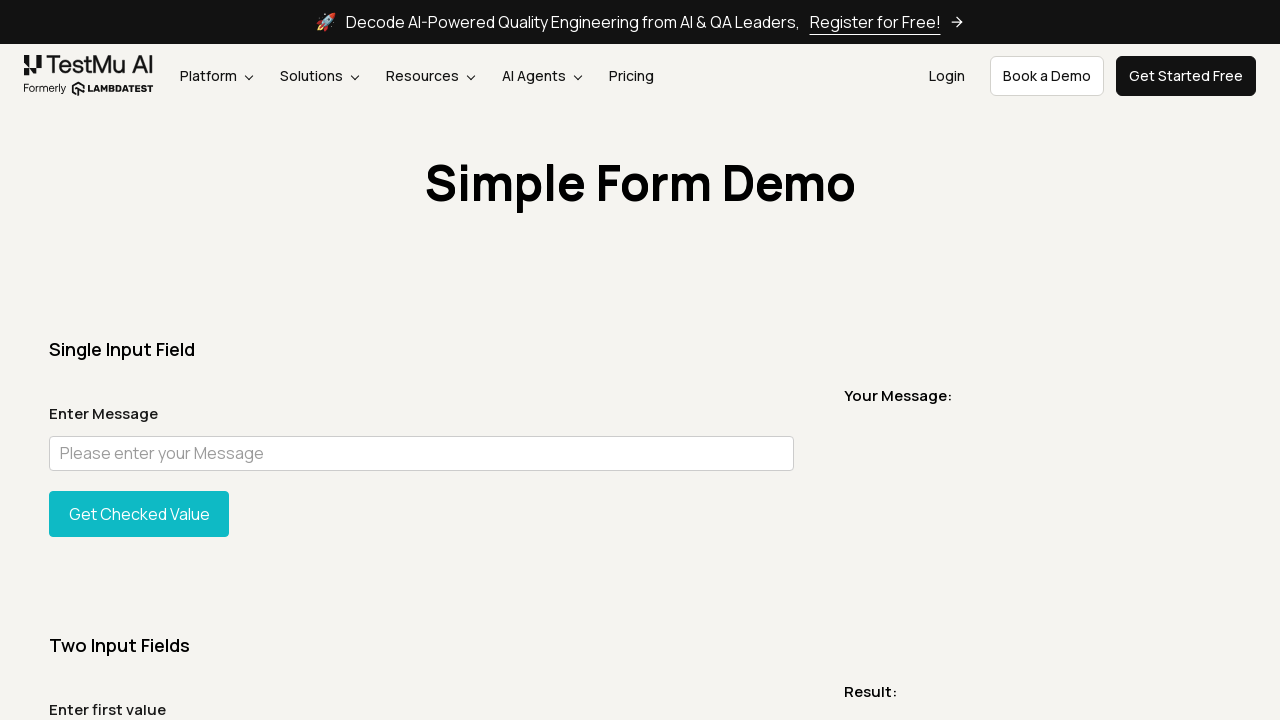

Entered '123' into first sum input field on #sum1
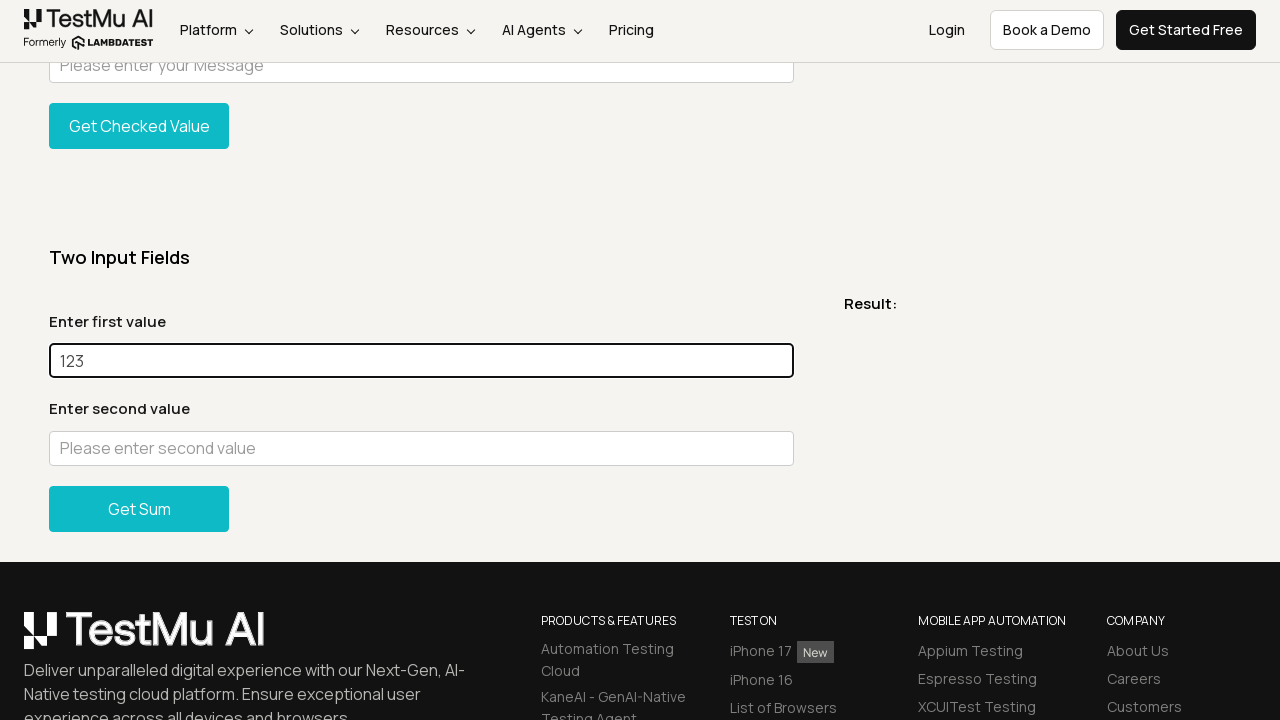

Filled second sum input field with '456' on #sum2
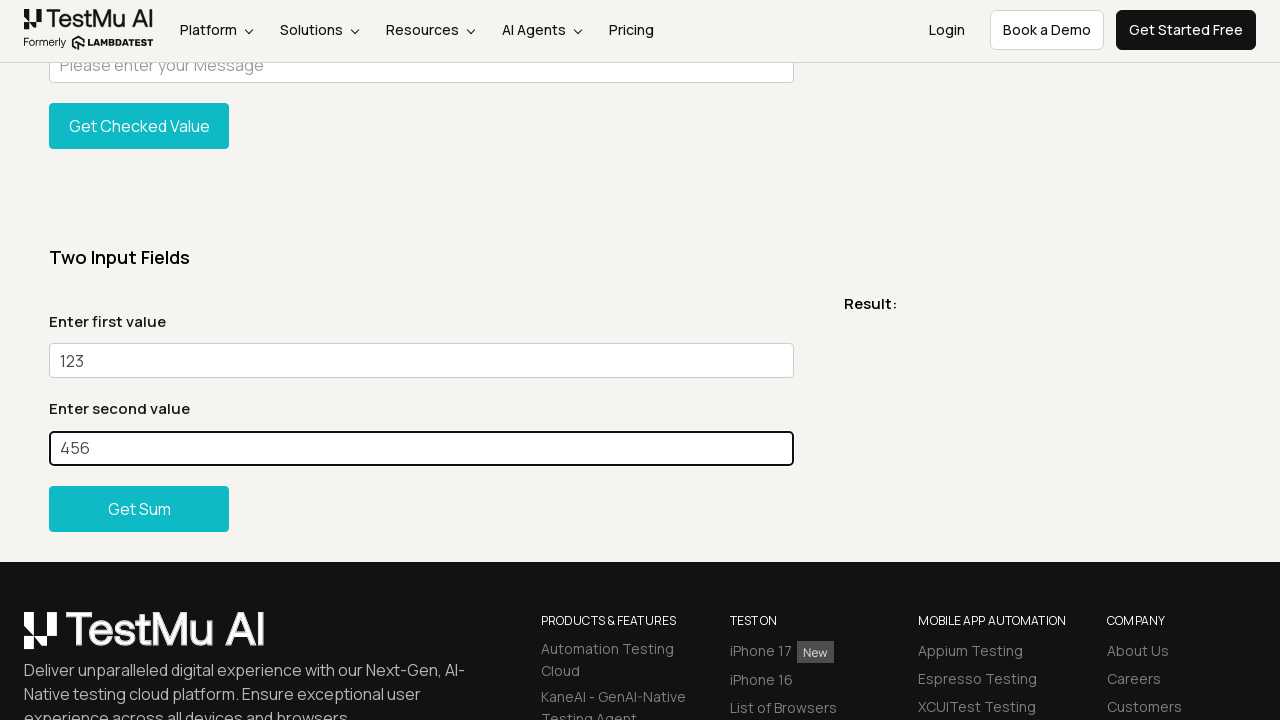

Clicked calculate button to compute sum at (139, 508) on form#gettotal>button
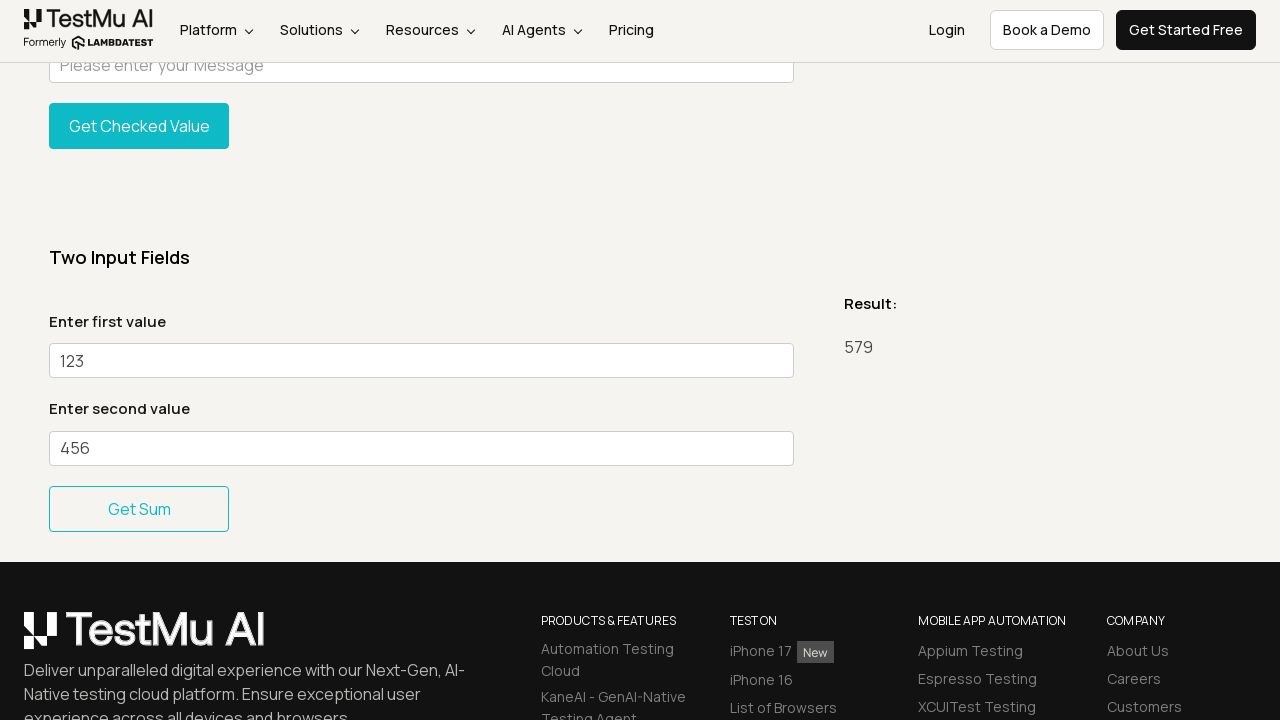

Located result message element (#addmessage)
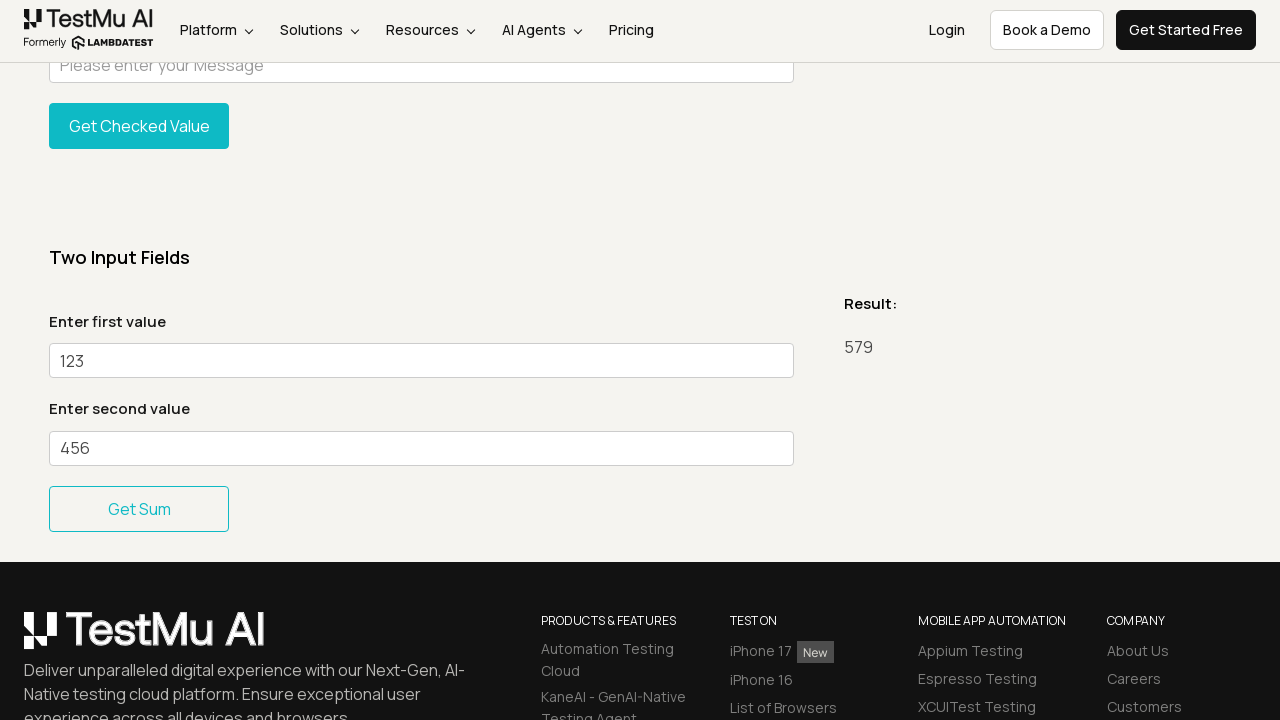

Verified calculated result equals '579'
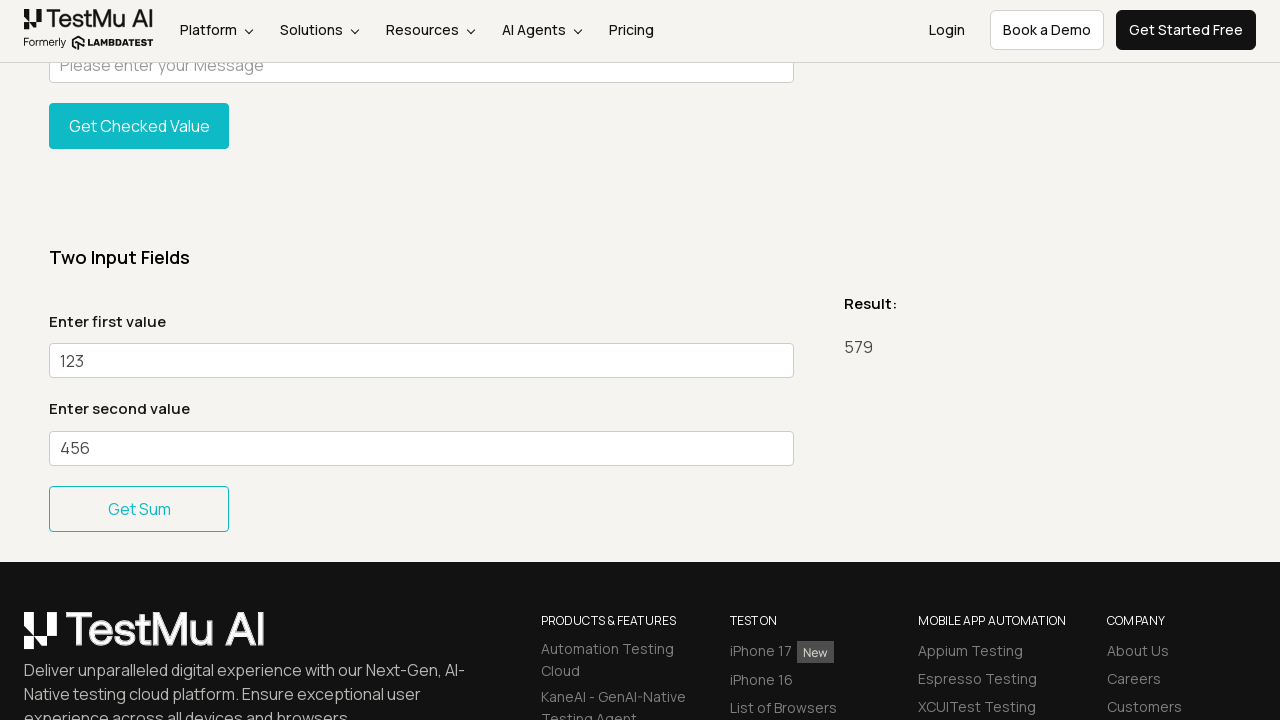

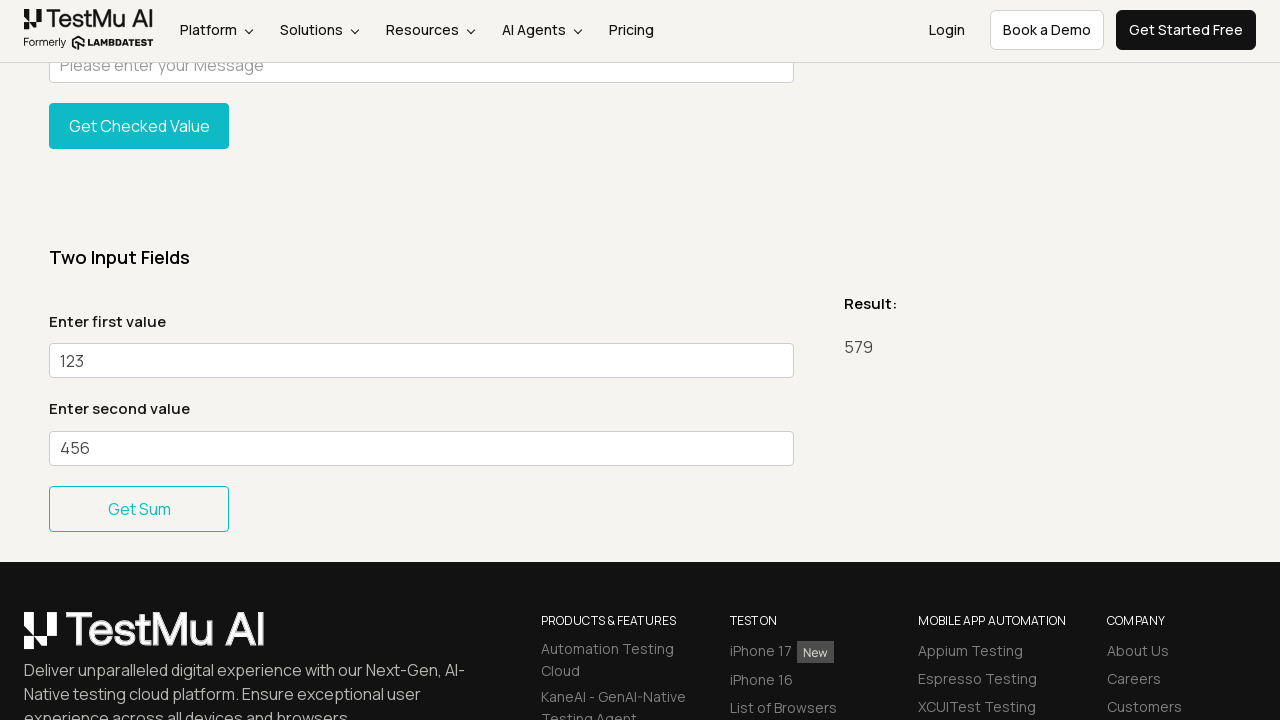